Tests handling of confirmation alert by clicking a button that triggers an alert and accepting it

Starting URL: https://demoqa.com/alerts

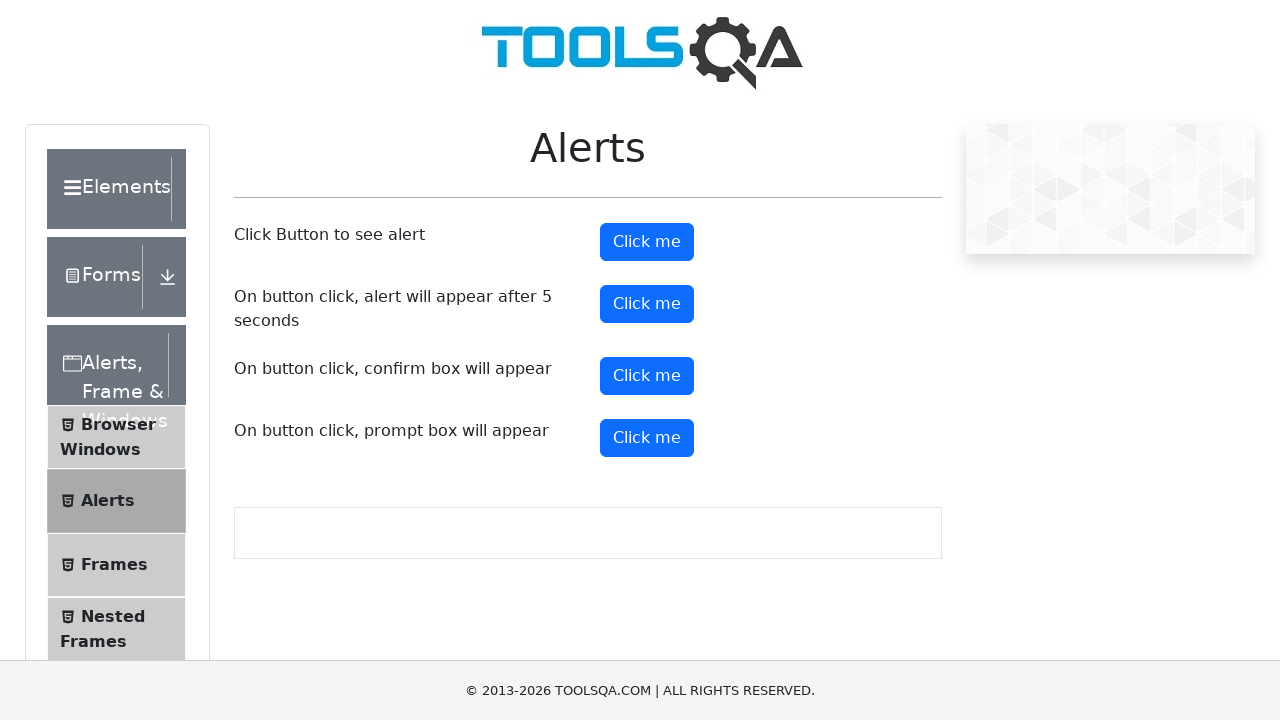

Clicked confirmation alert button at (647, 376) on #confirmButton
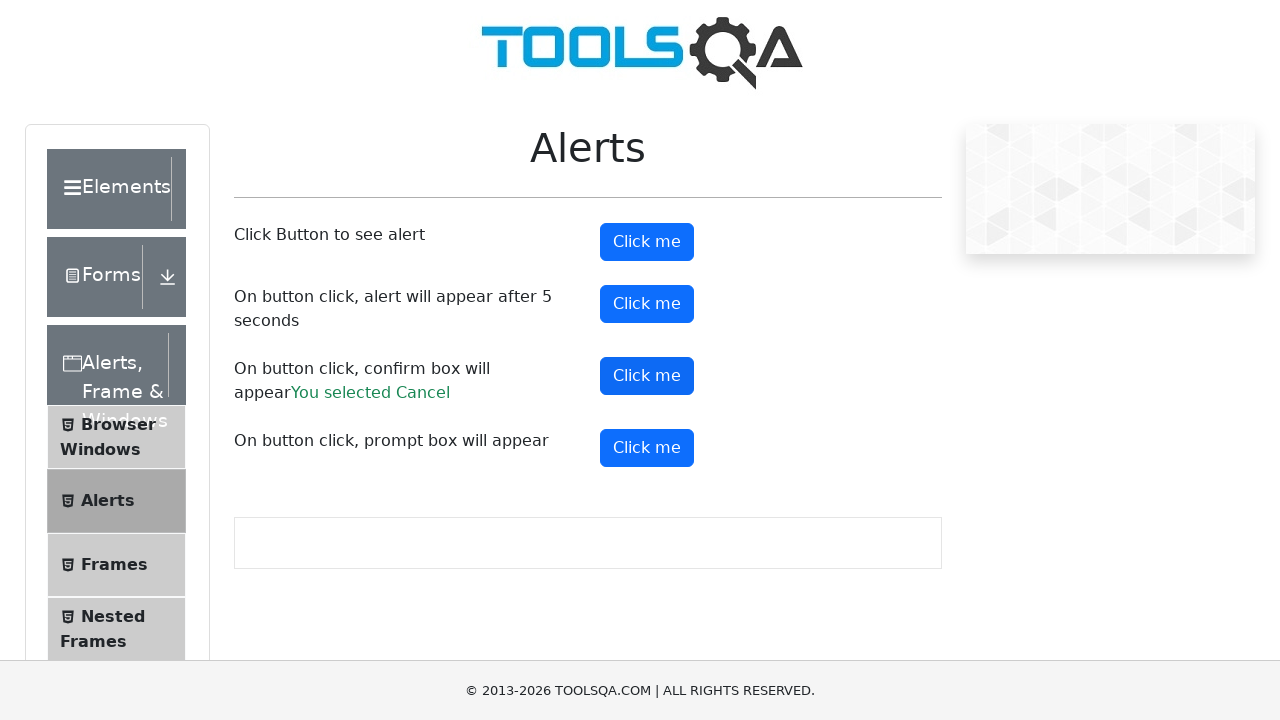

Set up dialog handler to accept confirmation alert
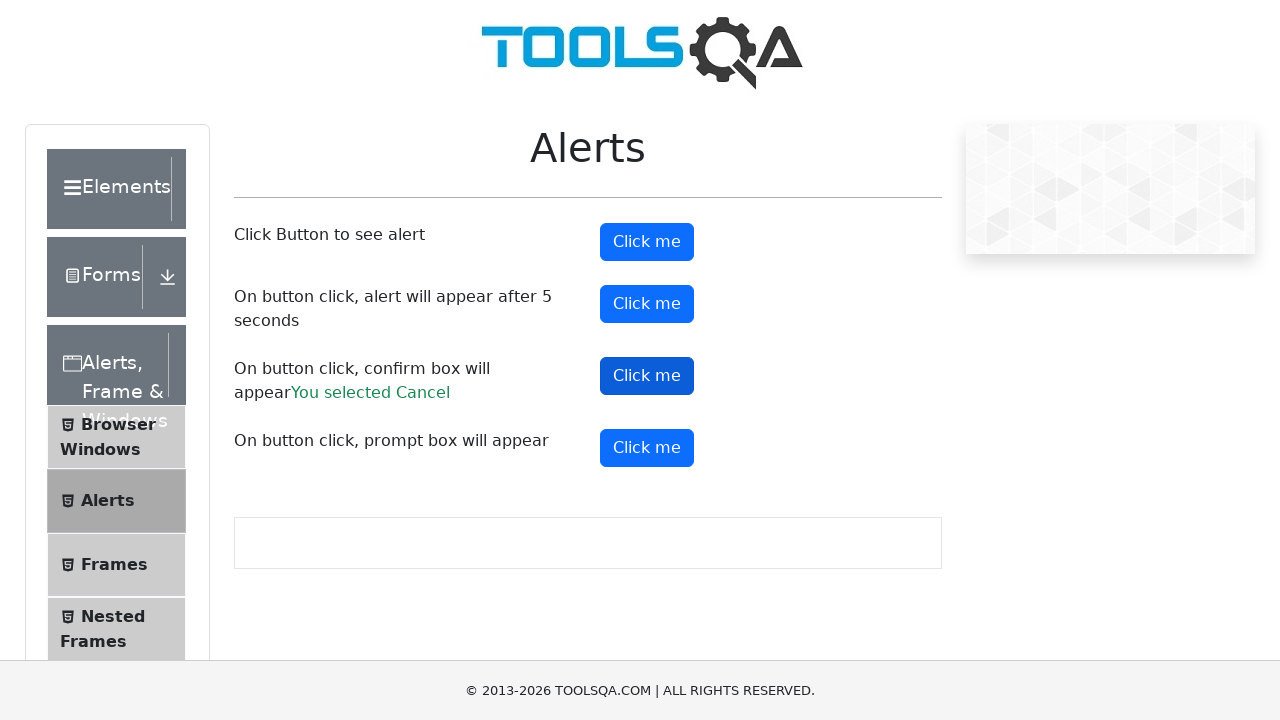

Confirmation result text appeared after accepting alert
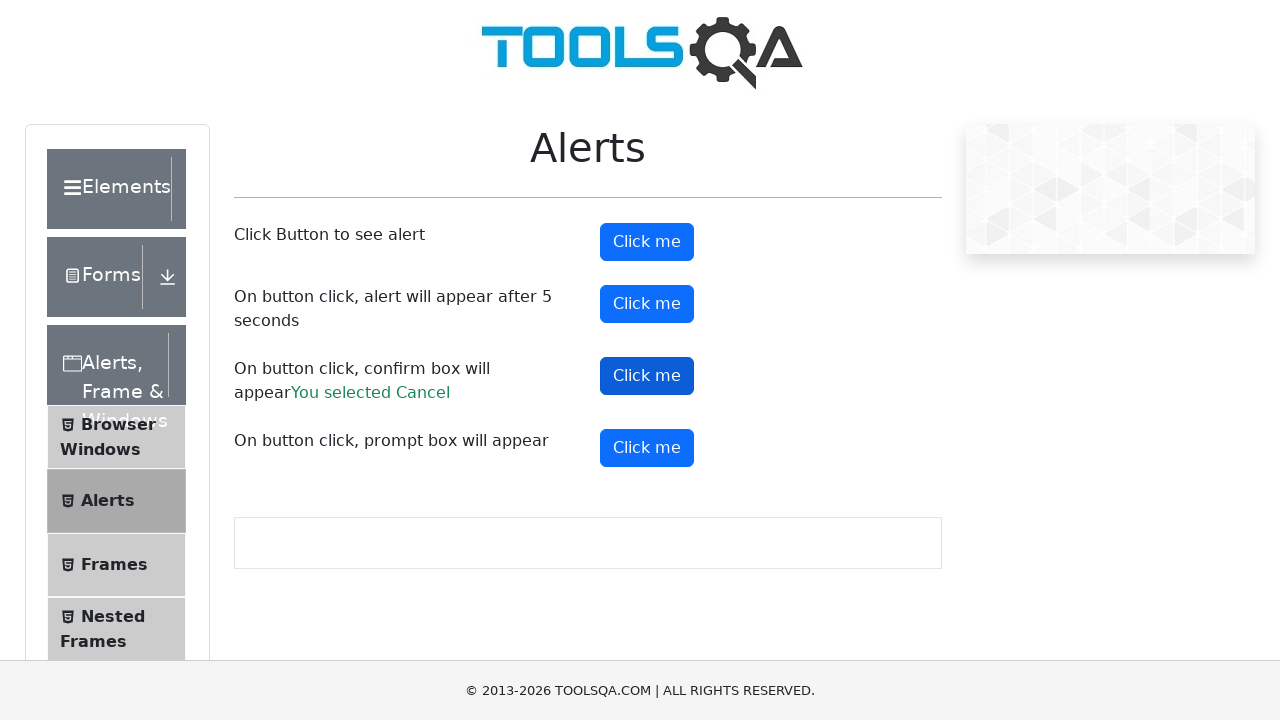

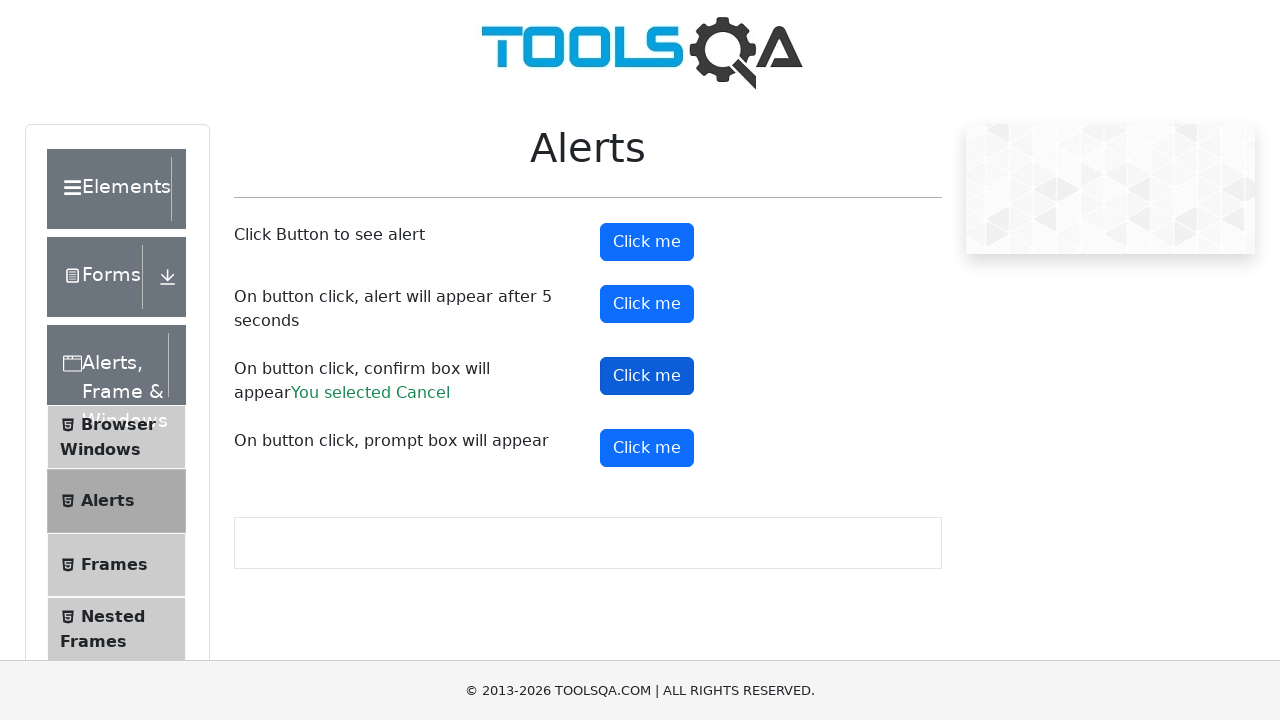